Tests adding multiple todo items and verifying the todo count updates correctly

Starting URL: https://devmountain.github.io/qa_todos/

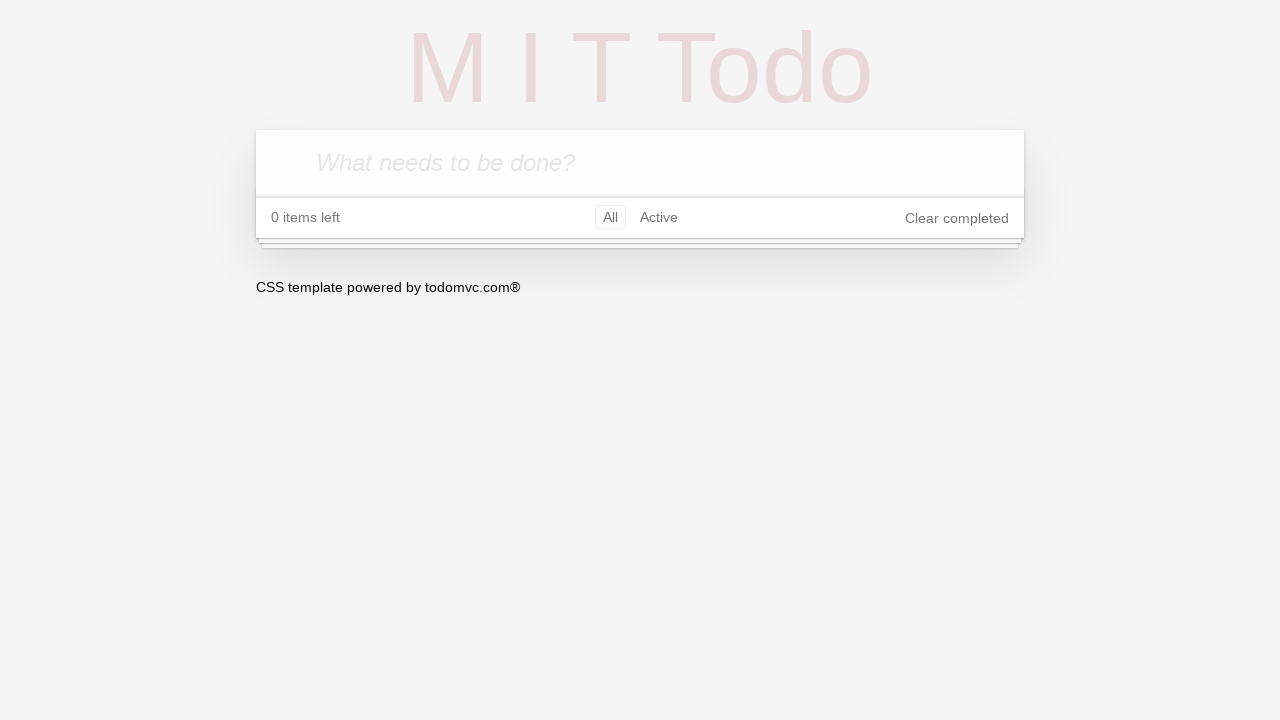

Waited for todo input field to be ready
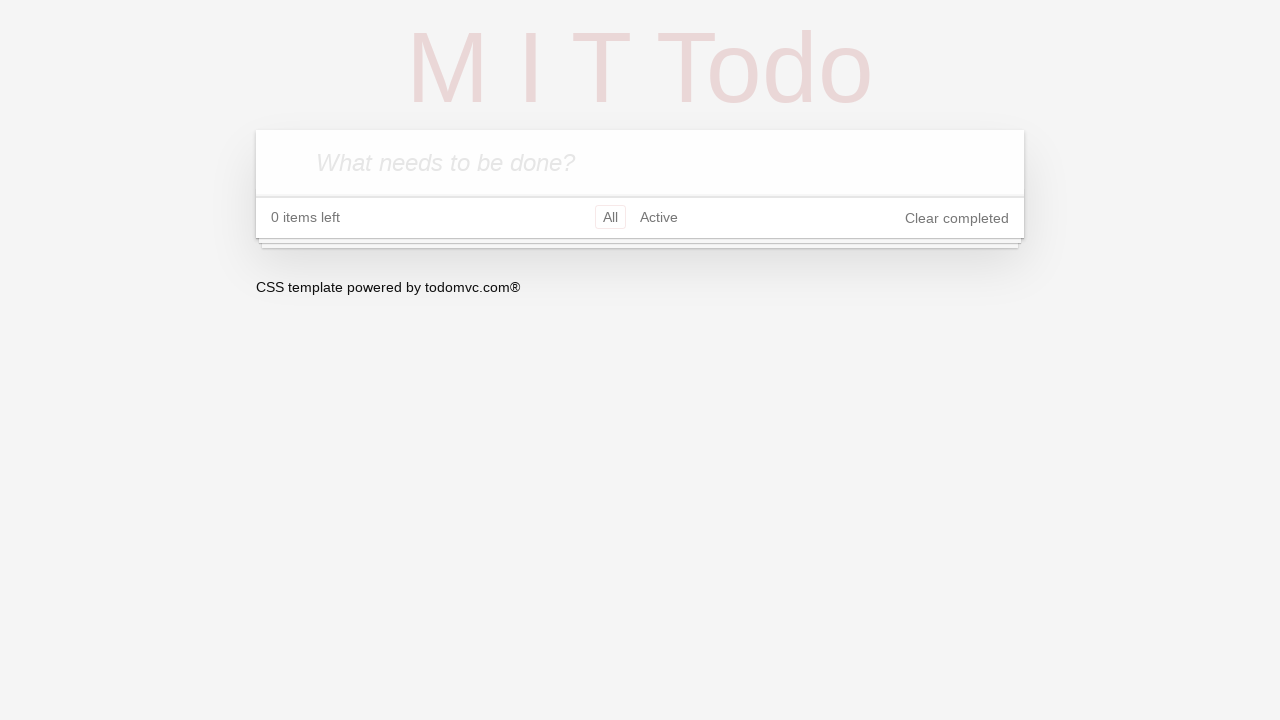

Filled todo input with 'Test 1' on .new-todo
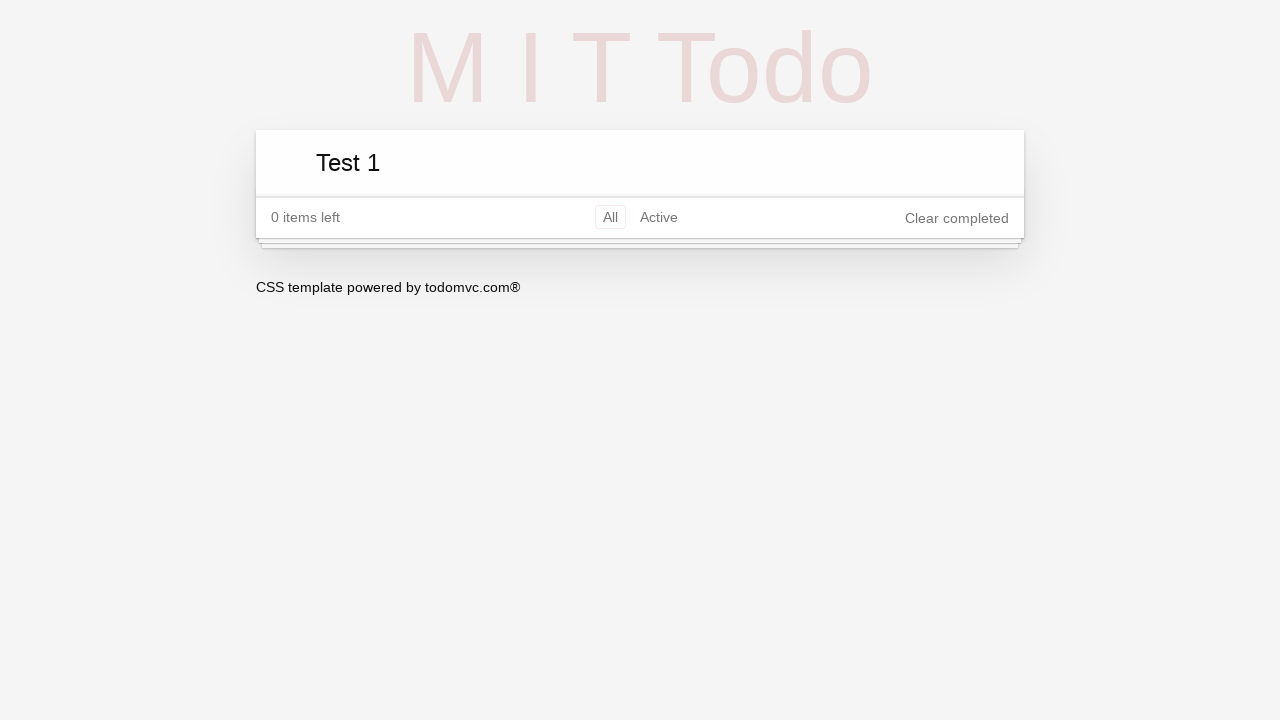

Pressed Enter to add first todo on .new-todo
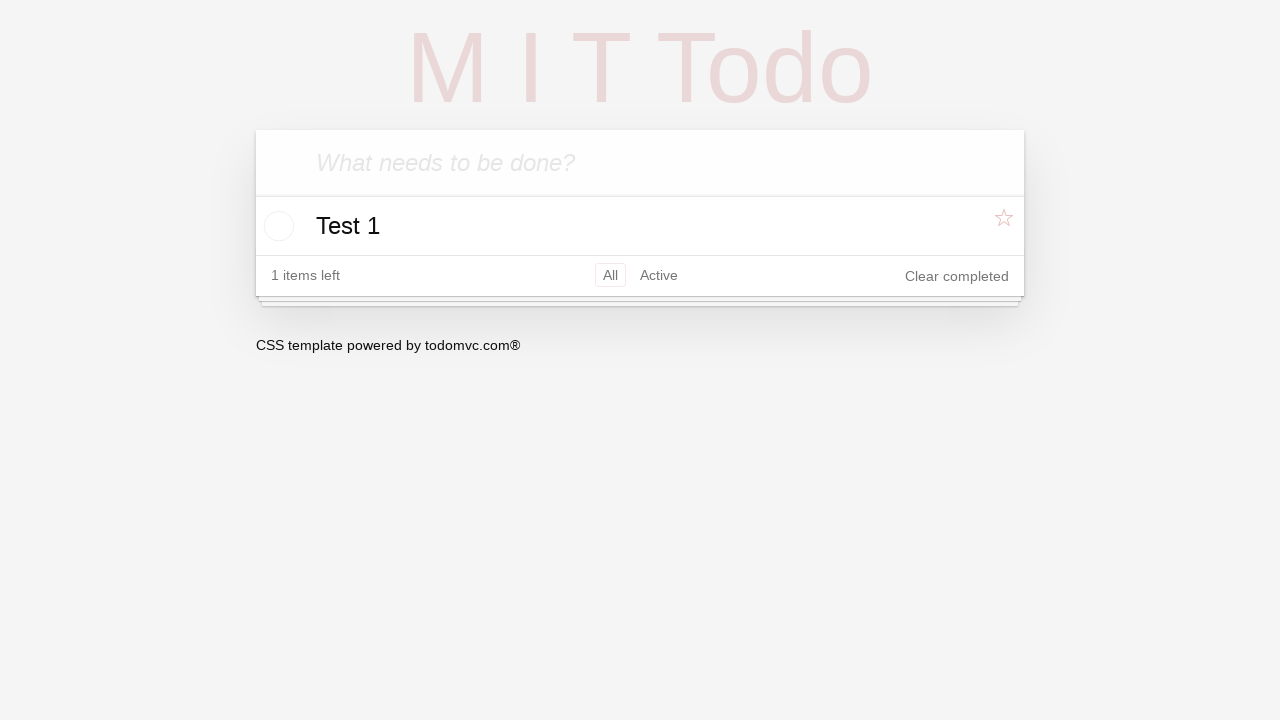

Filled todo input with 'Test 2' on .new-todo
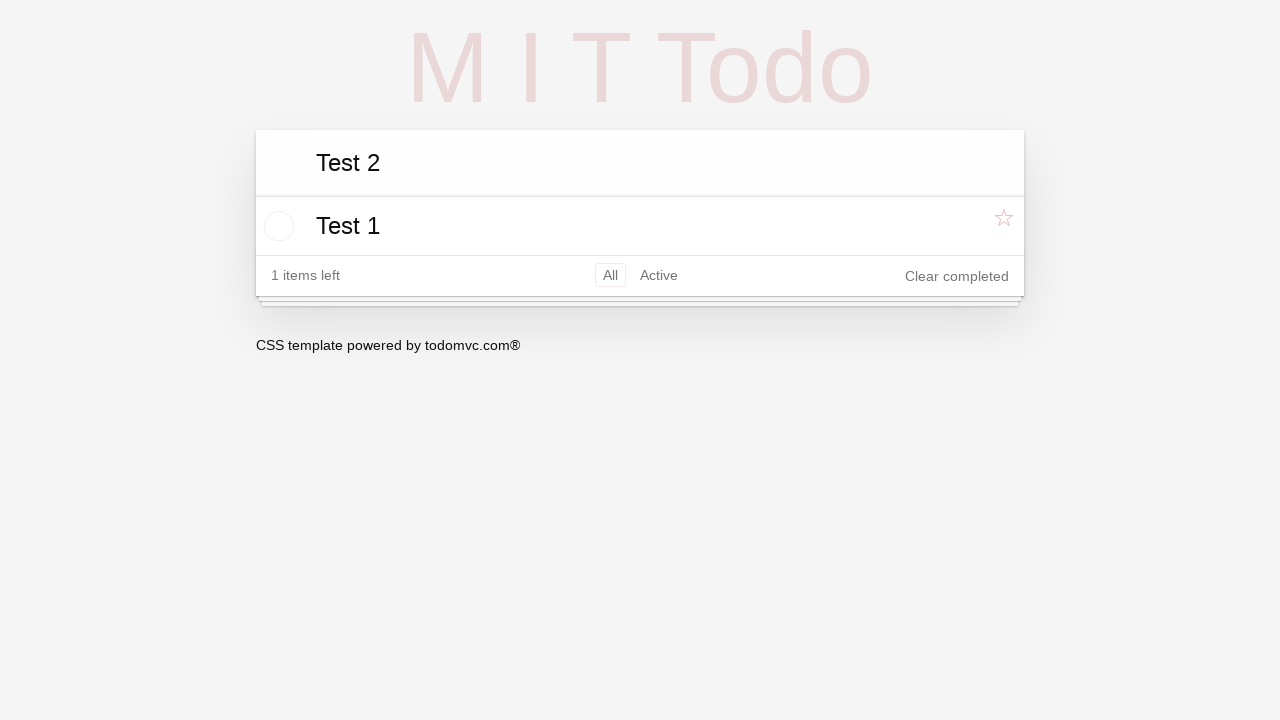

Pressed Enter to add second todo on .new-todo
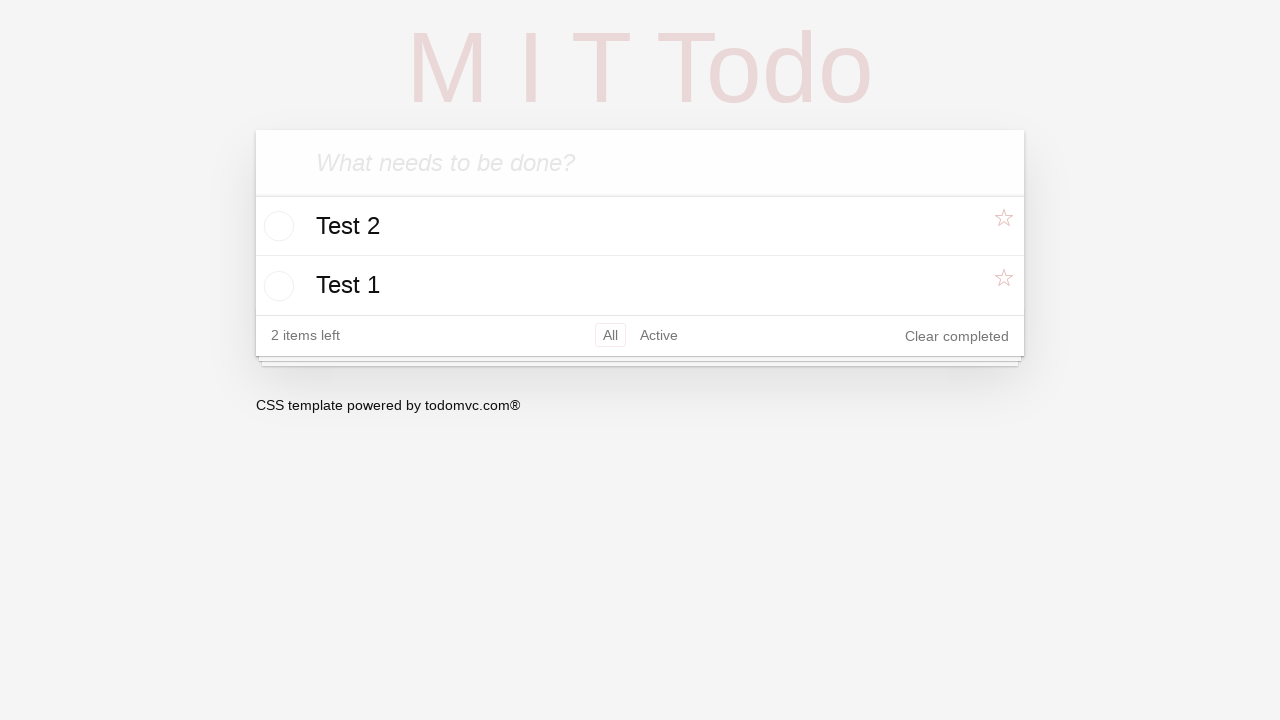

Filled todo input with 'Test 3' on .new-todo
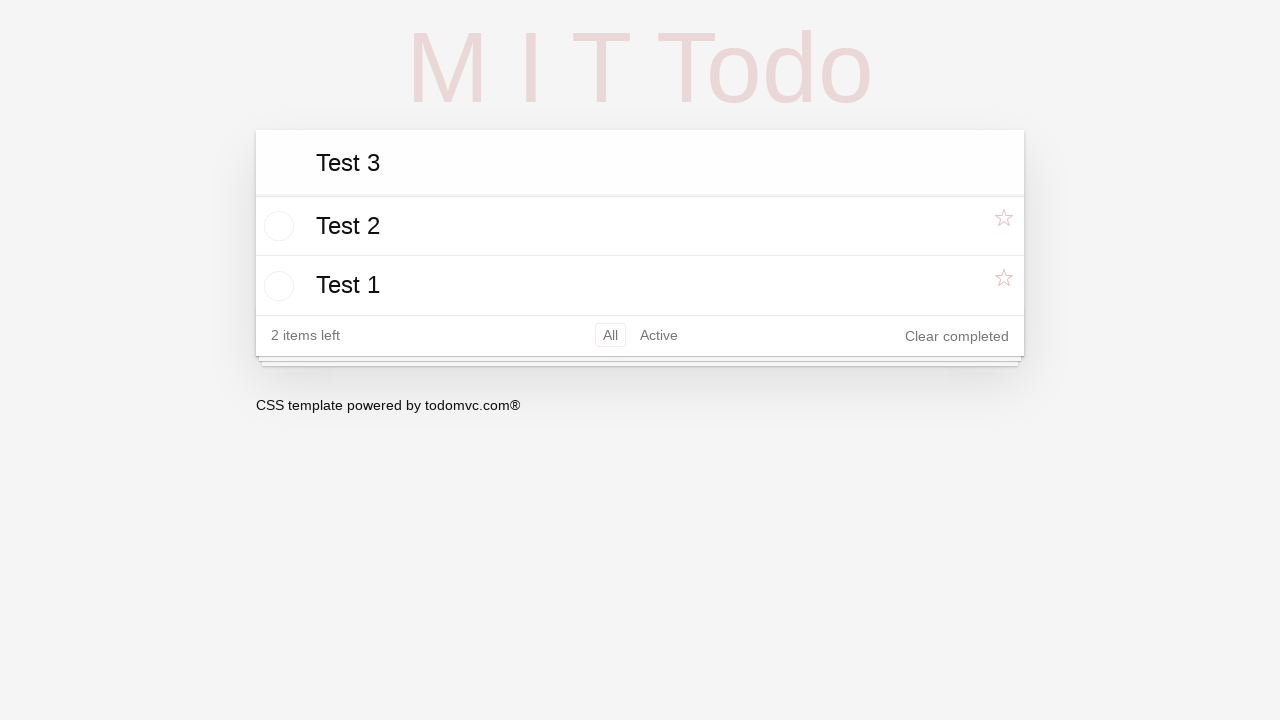

Pressed Enter to add third todo on .new-todo
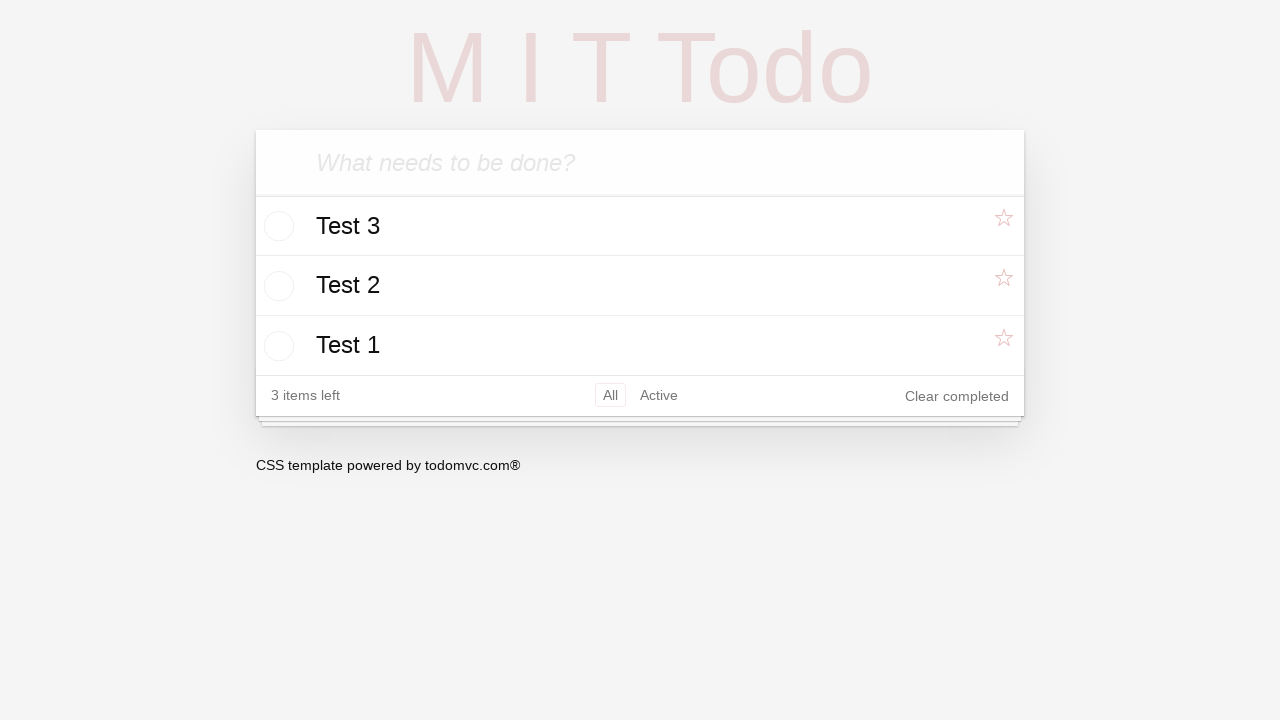

Verified all three todos were added to the list
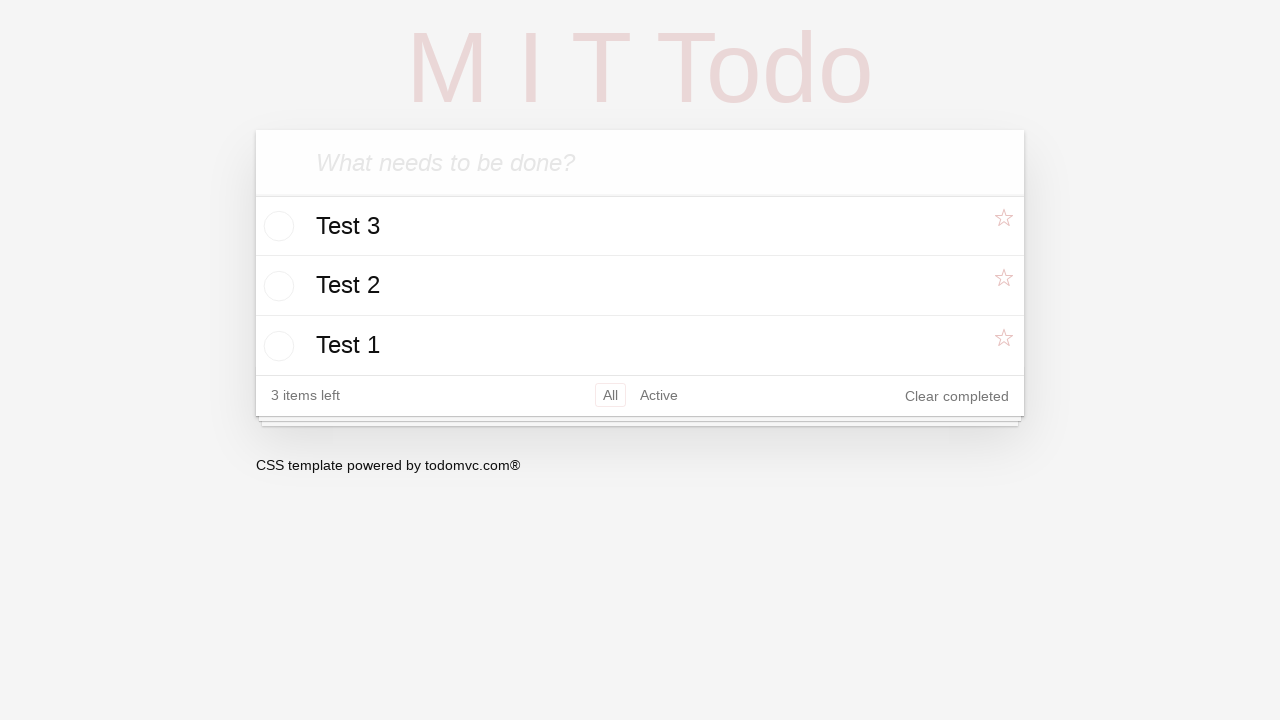

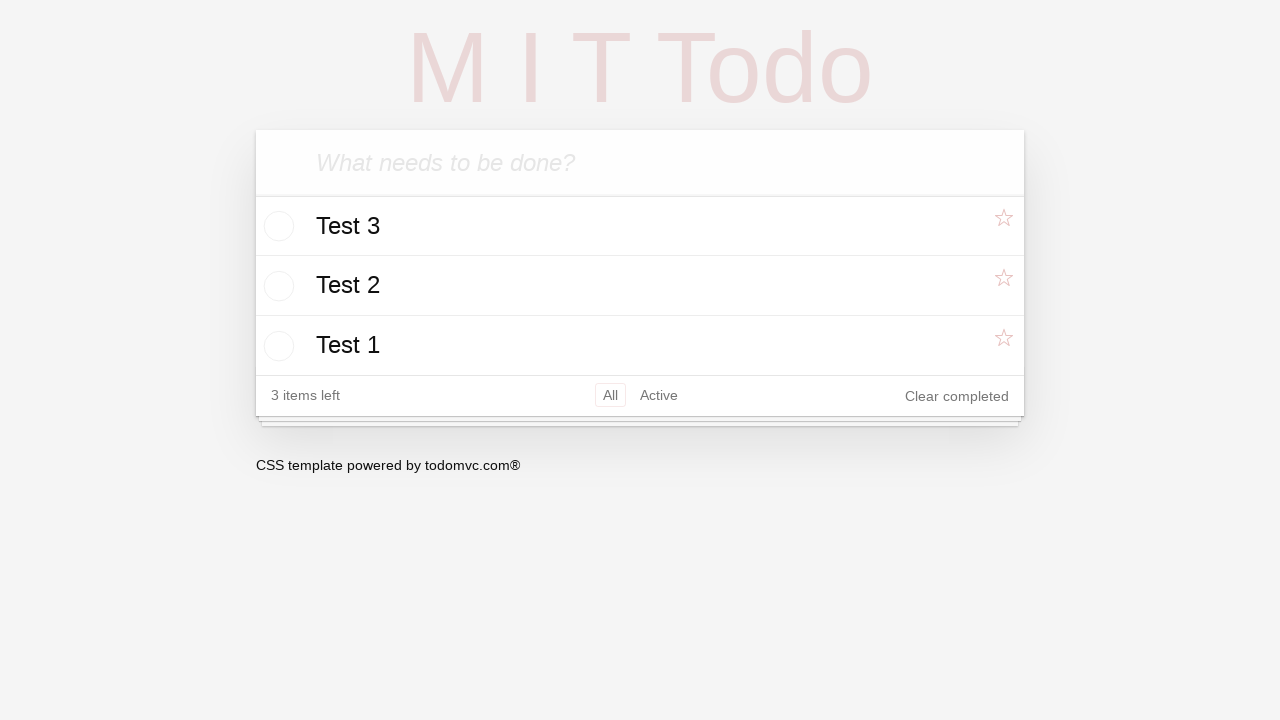